Tests the search functionality of a documentation website by clicking the search button, entering a search query "UML", submitting the search, and verifying that results are found.

Starting URL: https://maciejskorski.github.io/software_engineering

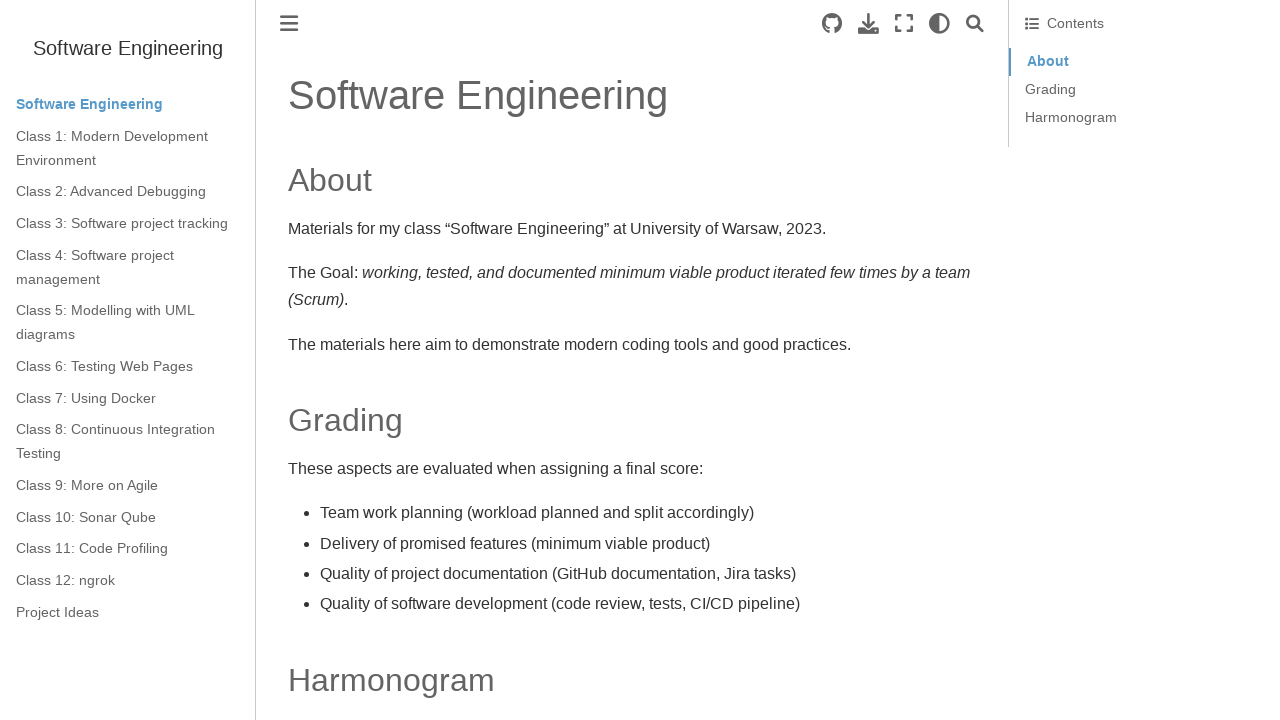

Clicked search button to open search at (975, 24) on .search-button
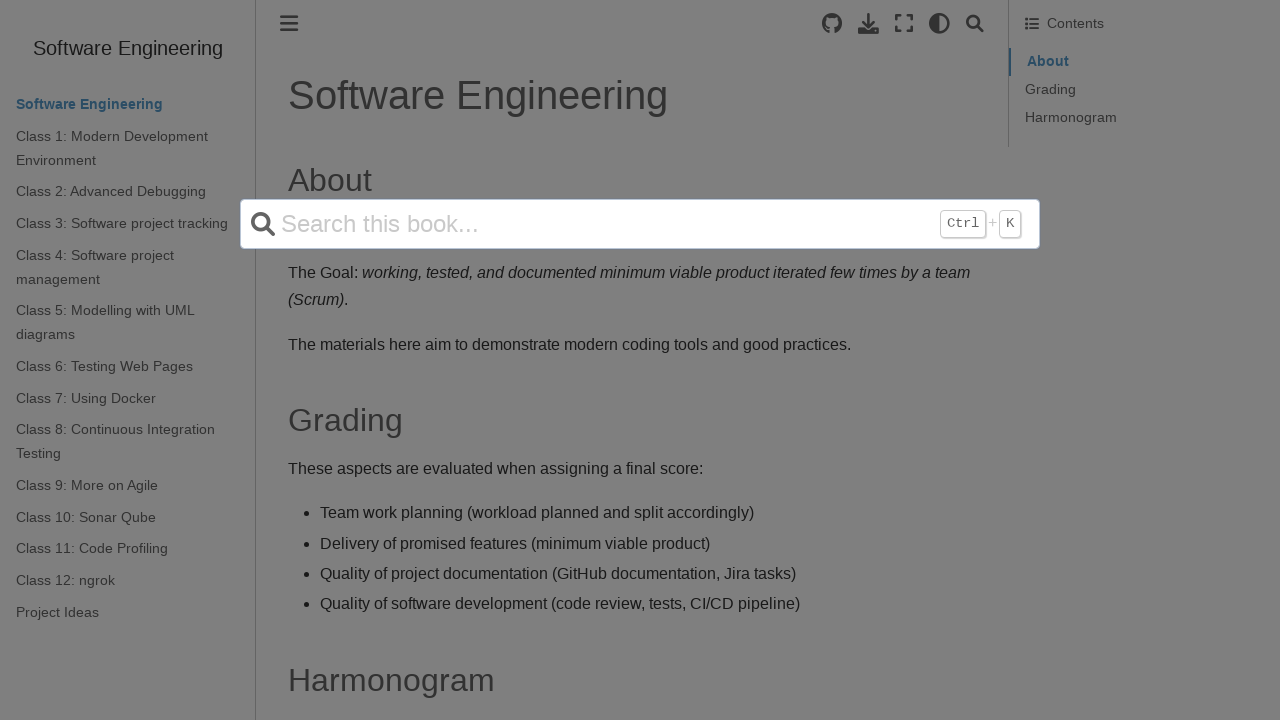

Filled search field with 'UML' on input[name='q']
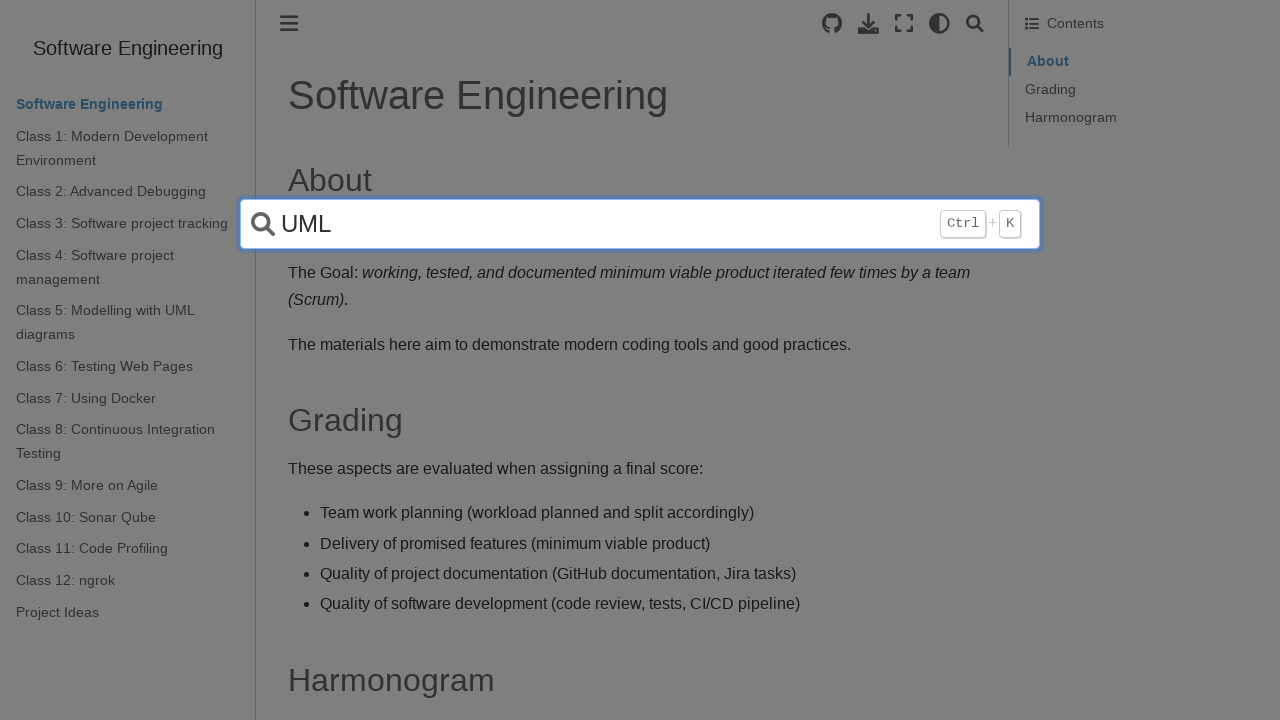

Pressed Enter to submit search query on input[name='q']
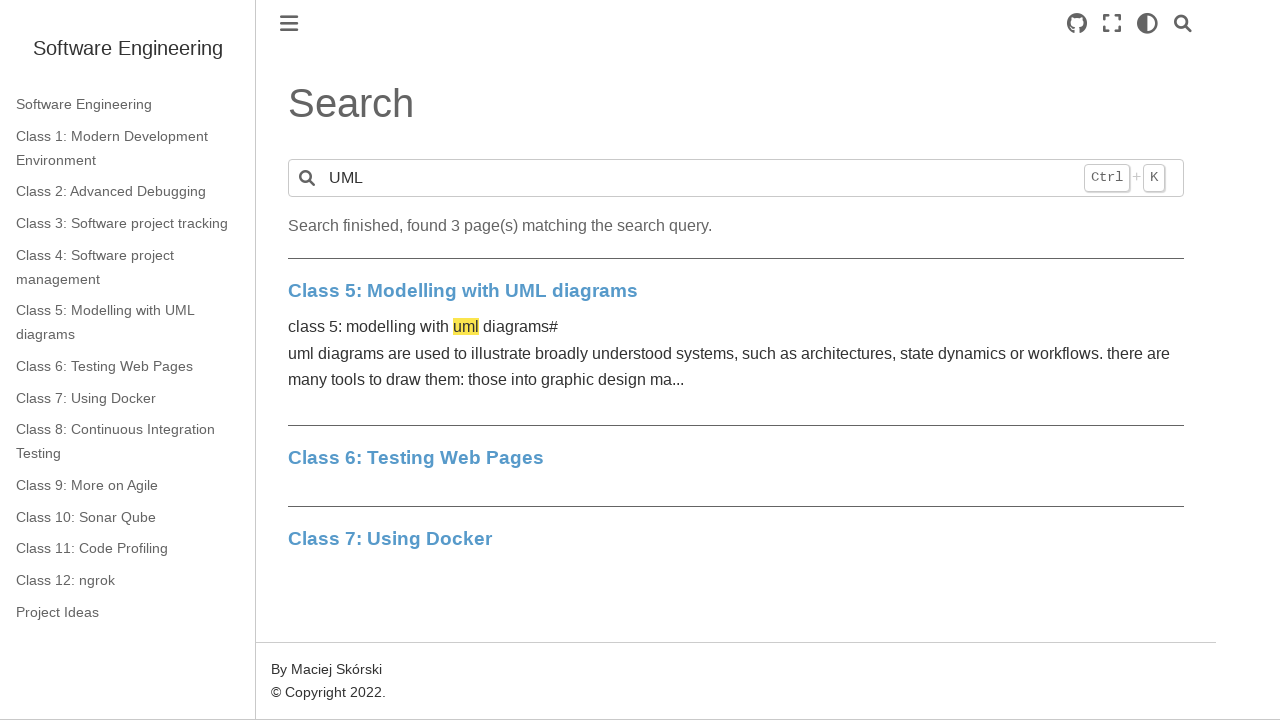

Waited for network to be idle
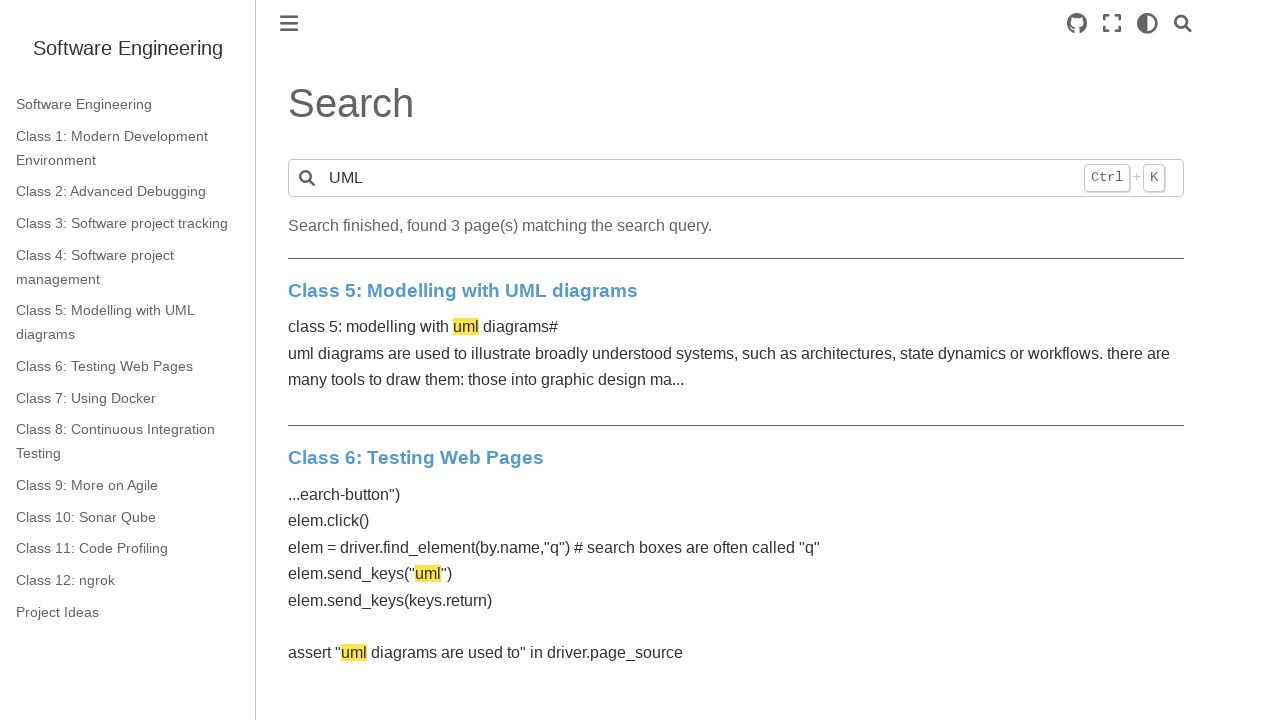

Verified search results were found (no 'No results found' message)
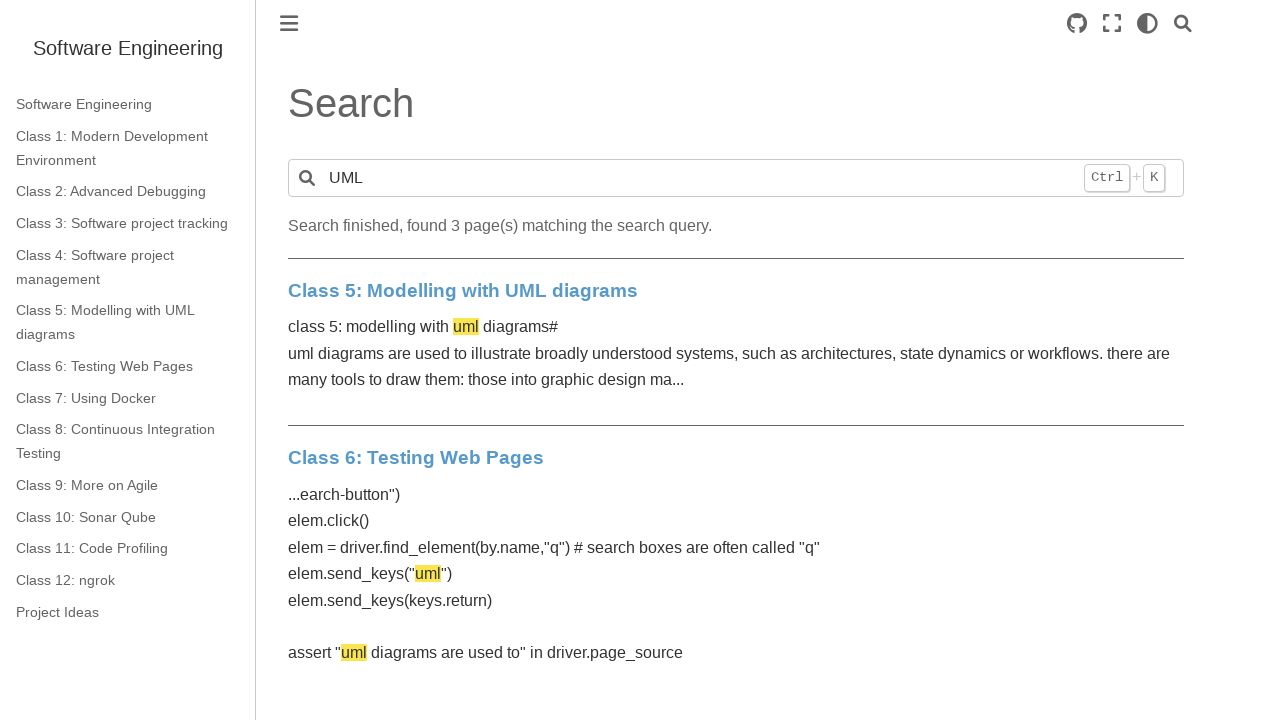

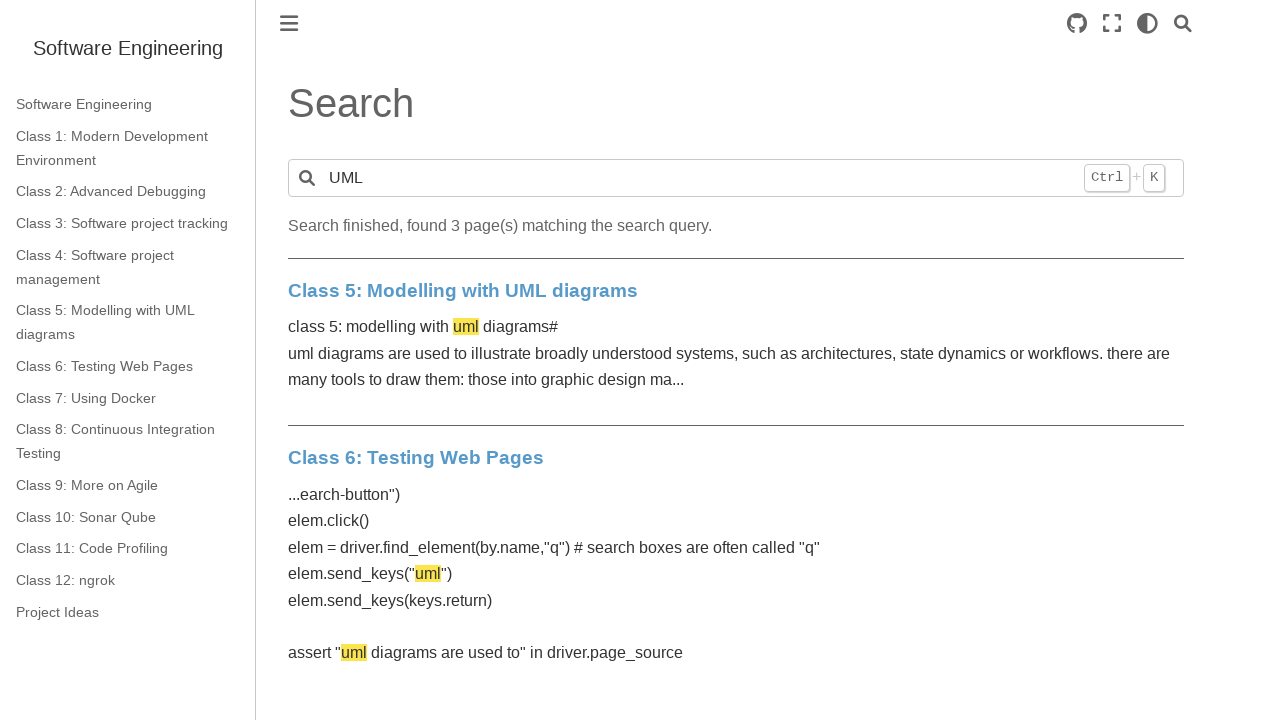